Tests search functionality with an invalid product query to verify no results behavior

Starting URL: https://mihanshop.store

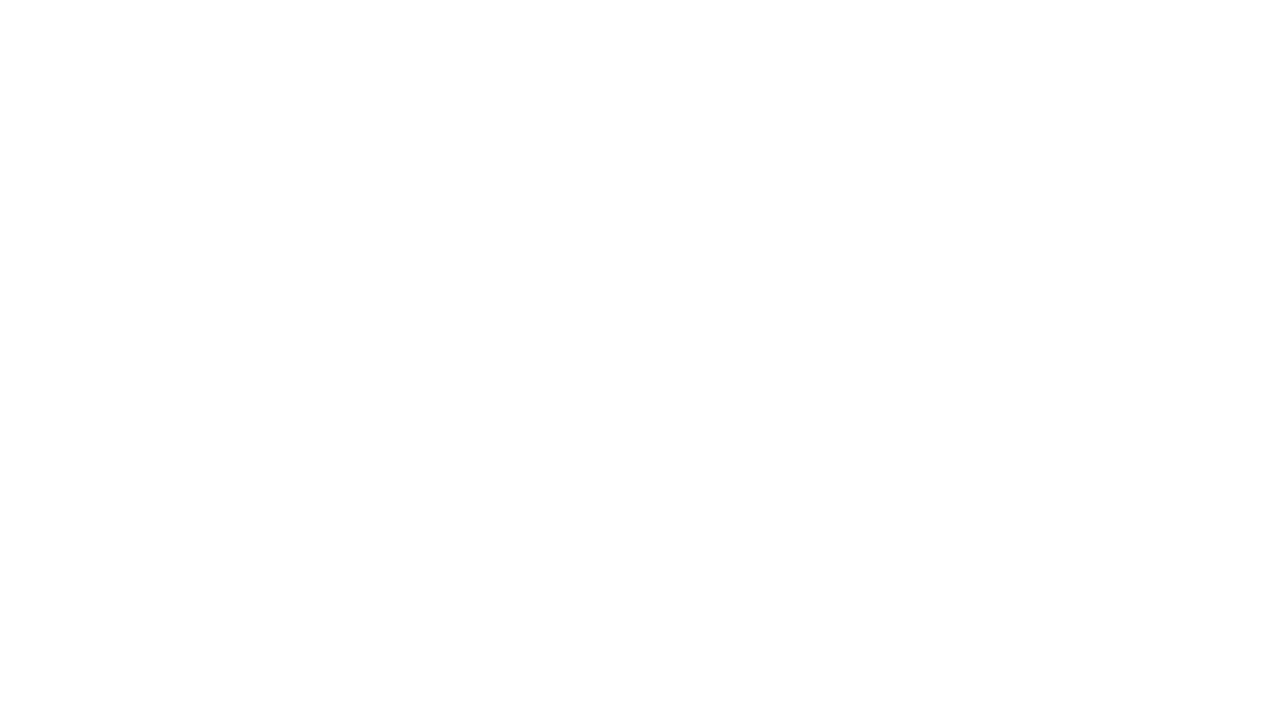

Filled search box with invalid product query 'xyznonsenseproduct123456' on input[name='s']
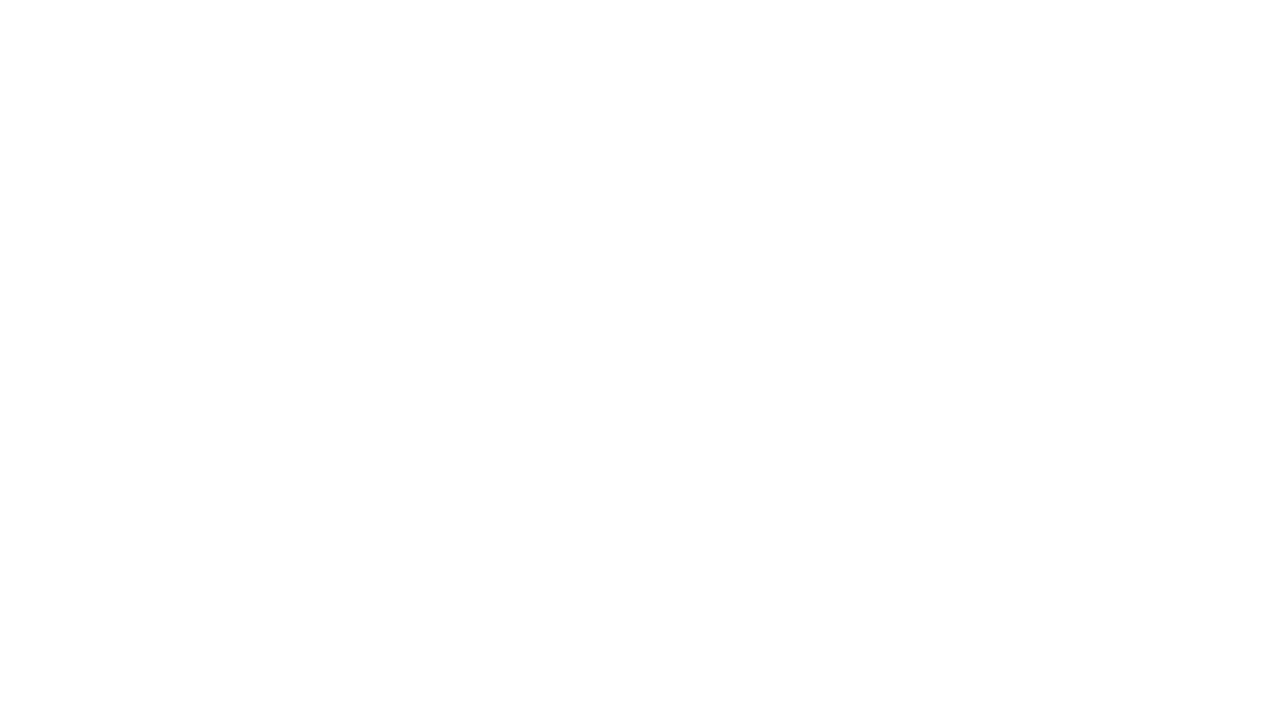

Pressed Enter to submit search for invalid product on input[name='s']
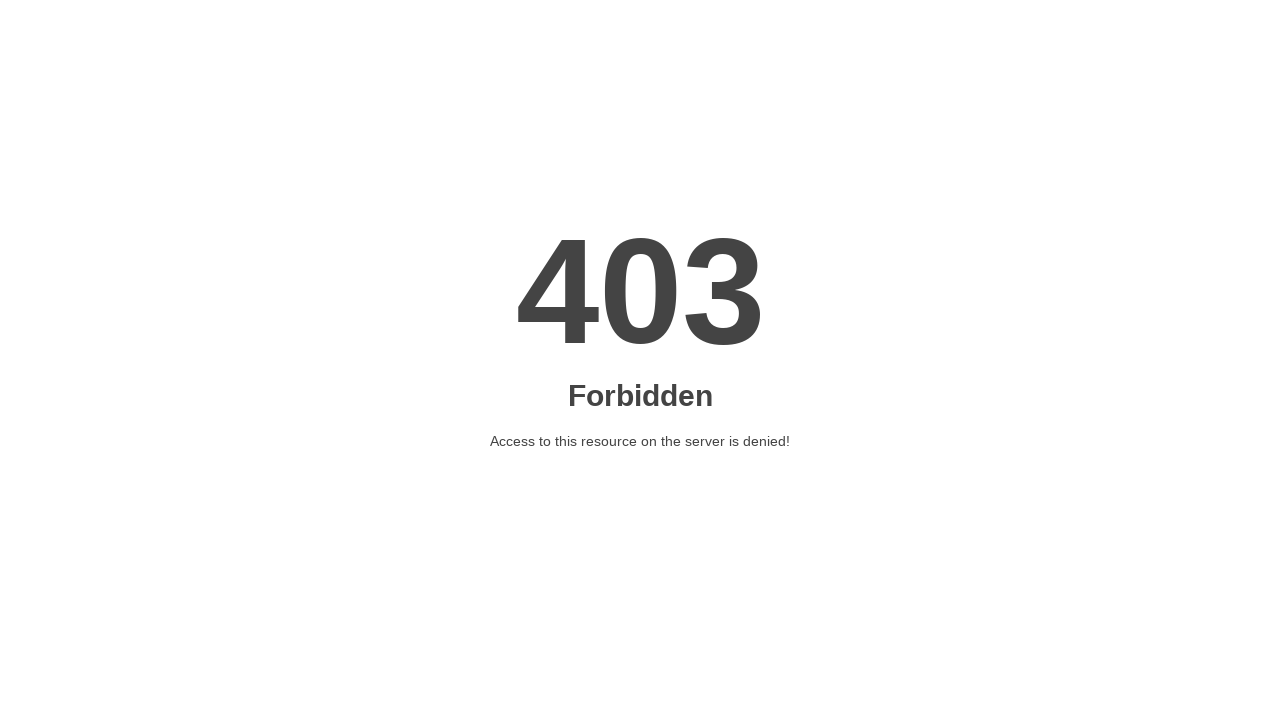

Waited 2 seconds for search results page to load
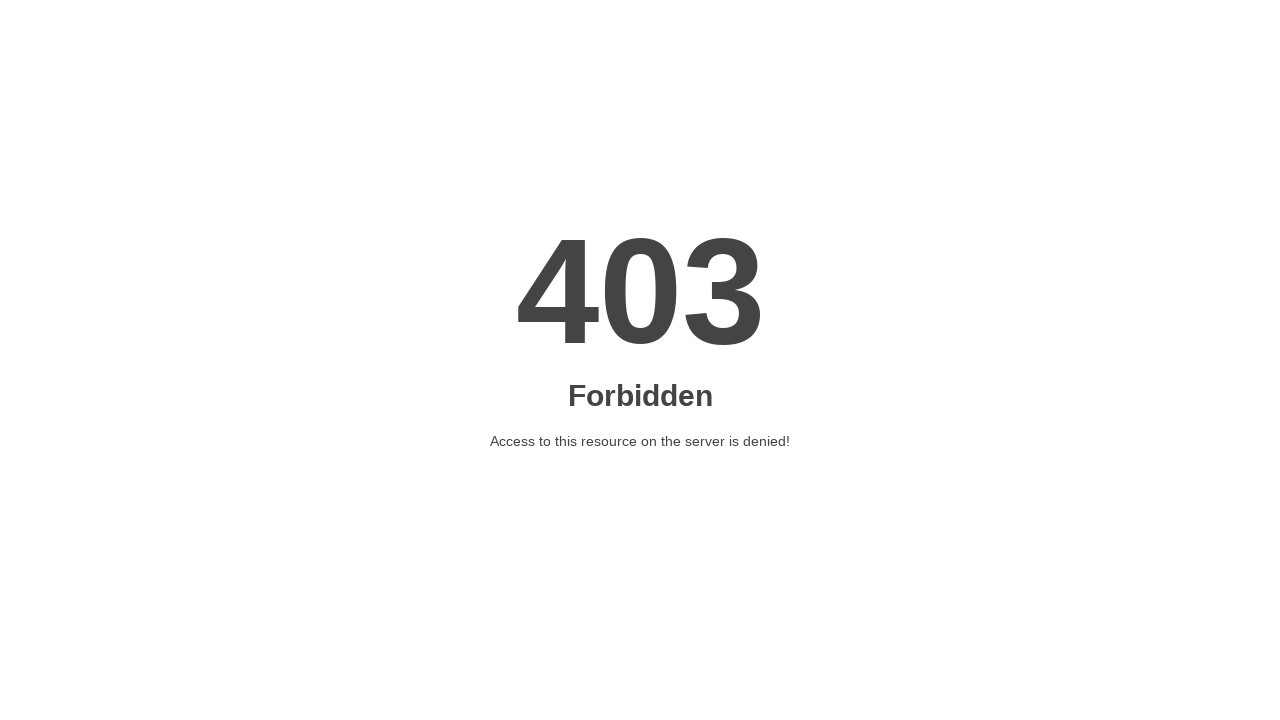

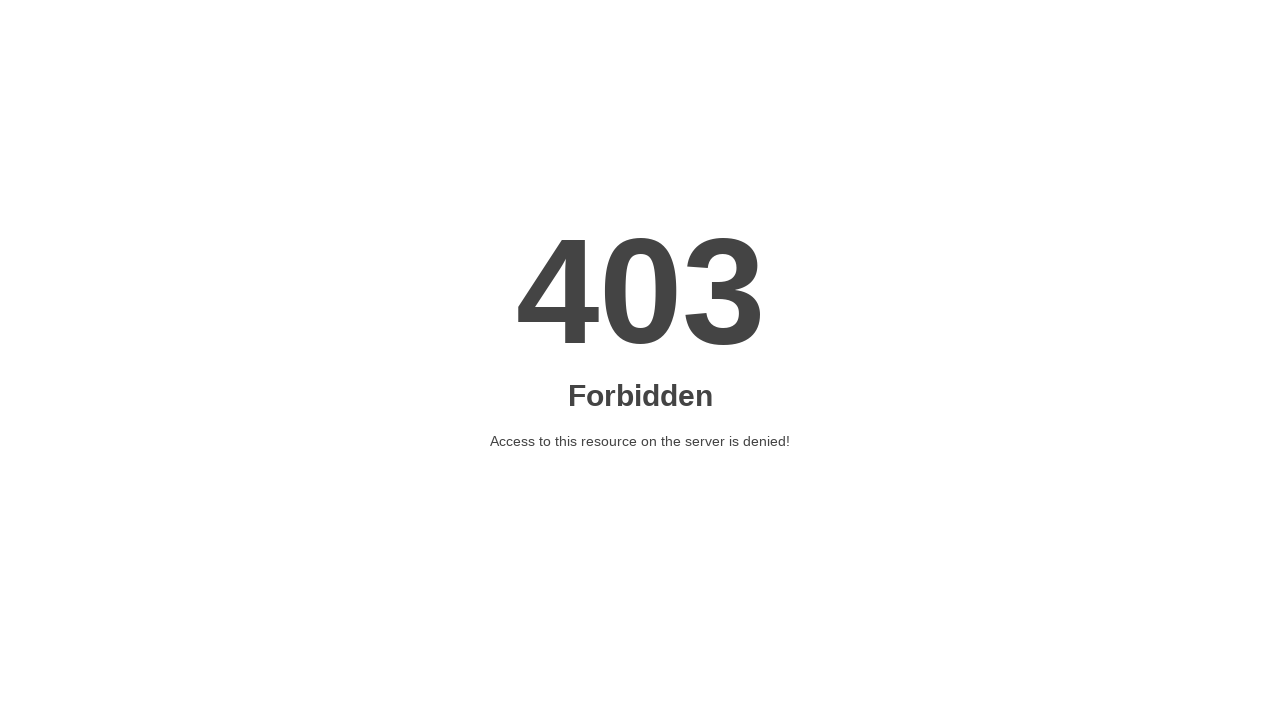